Navigates to the Path2USA travel companions page and waits for it to load.

Starting URL: https://www.path2usa.com/travel-companions

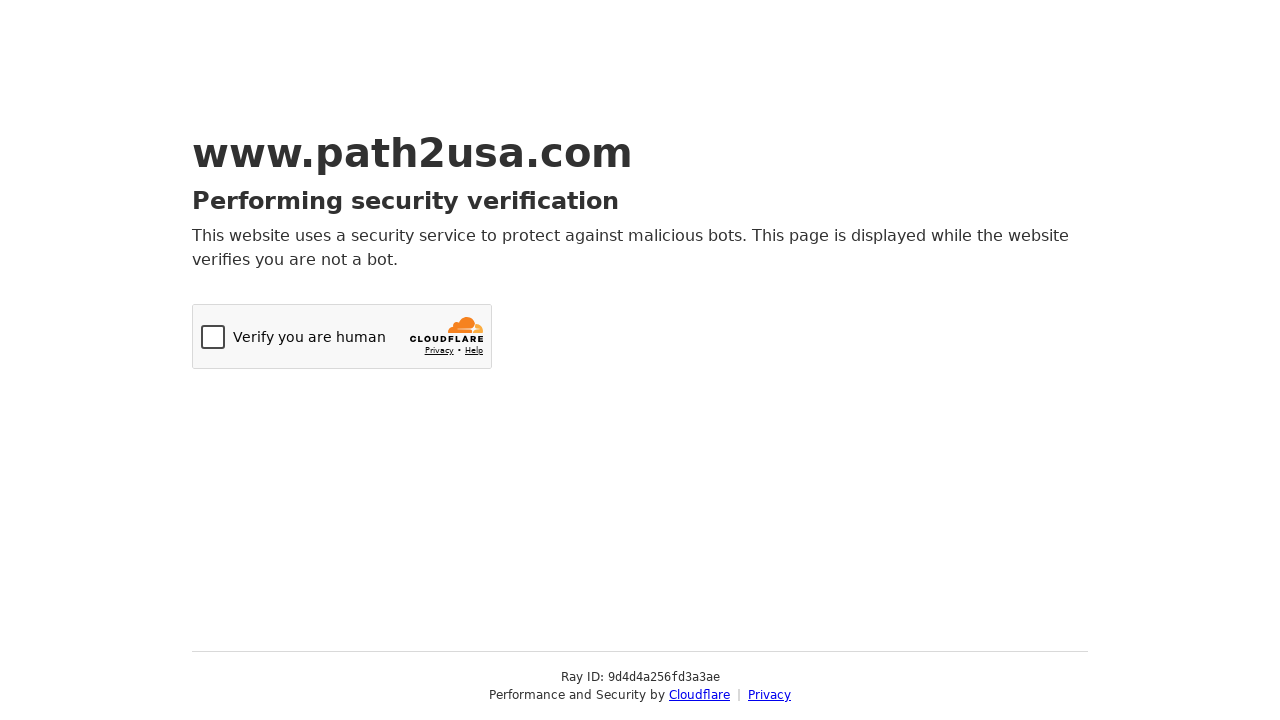

Navigated to Path2USA travel companions page
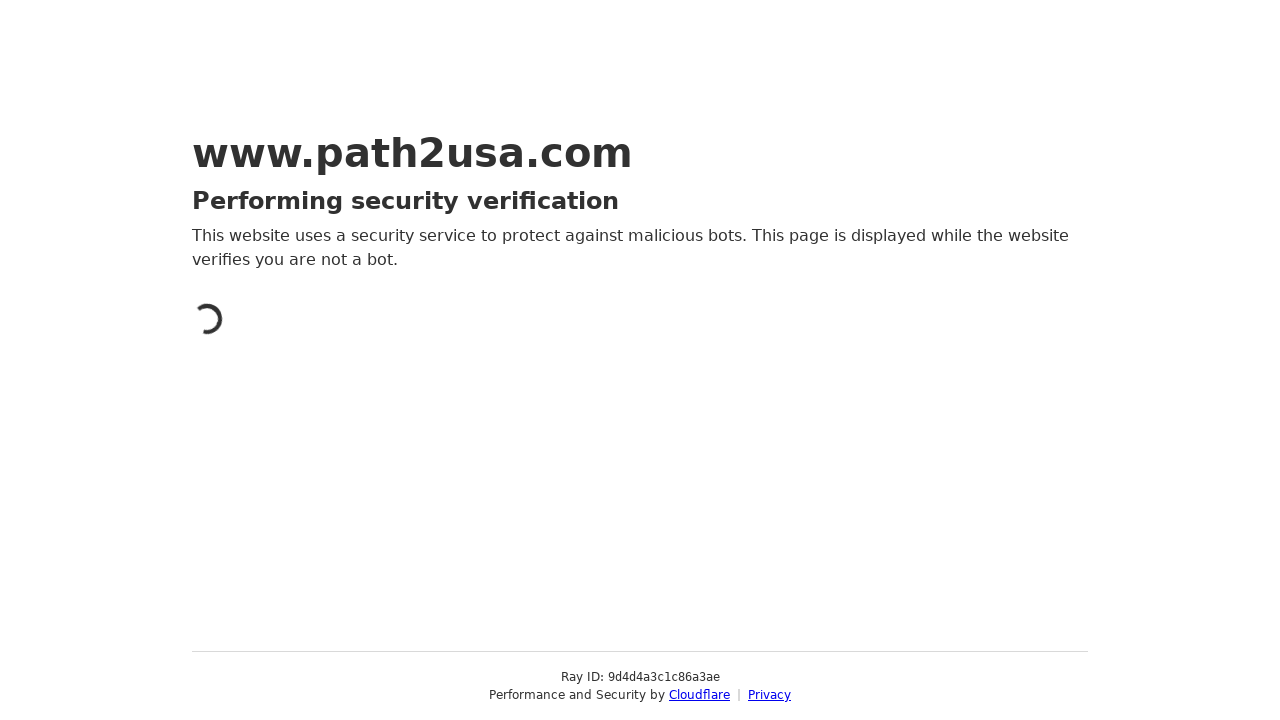

Page DOM content loaded
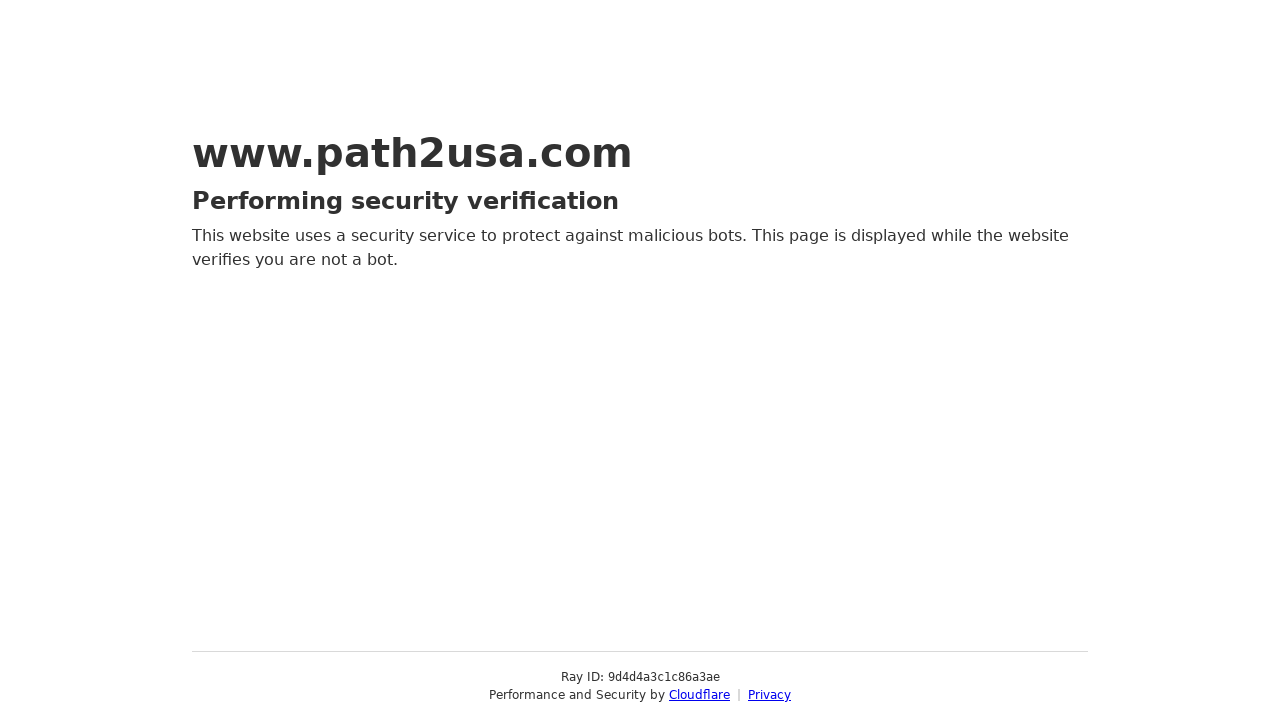

Body element is present and page has loaded
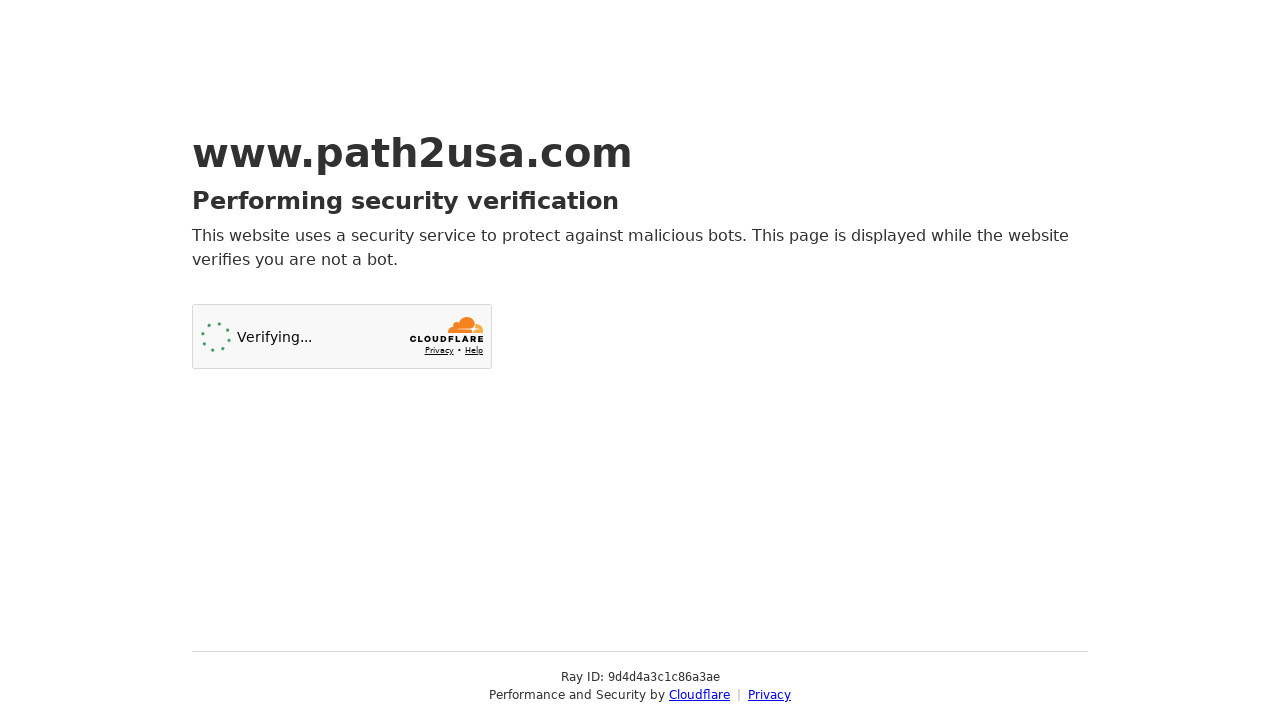

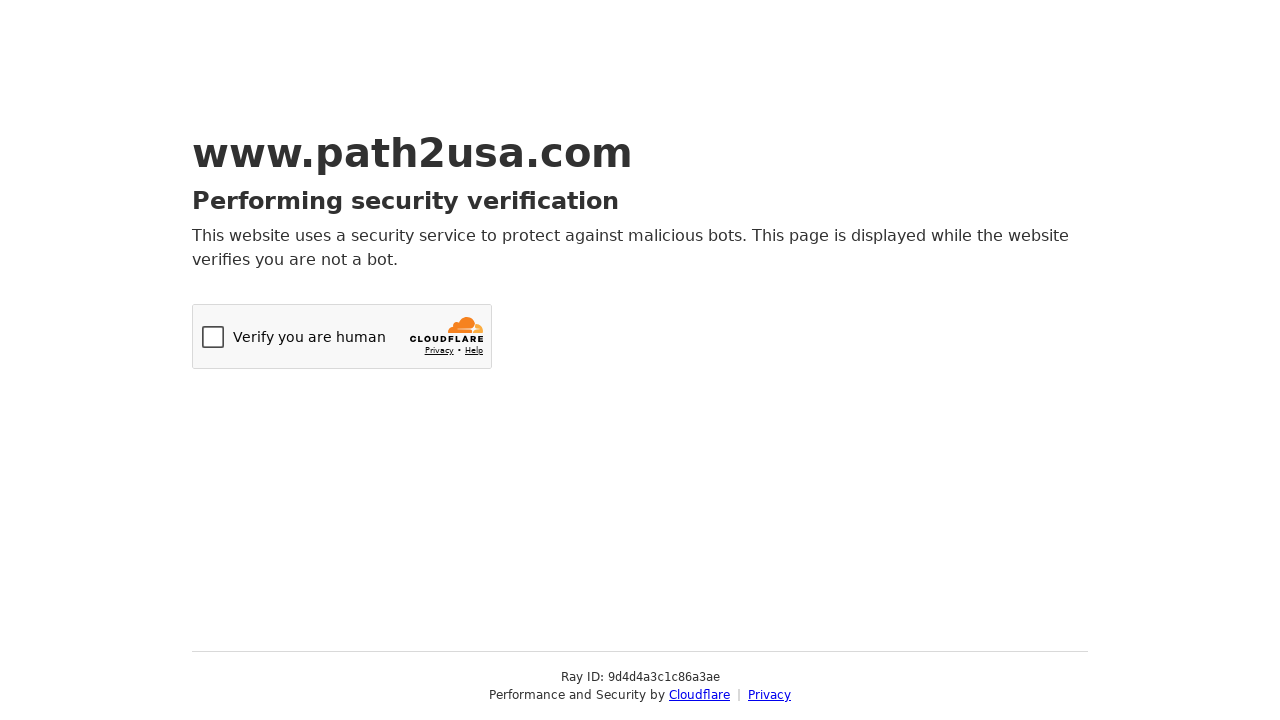